Tests a loading images page by waiting for and verifying the presence of an award image element

Starting URL: https://bonigarcia.dev/selenium-webdriver-java/loading-images.html

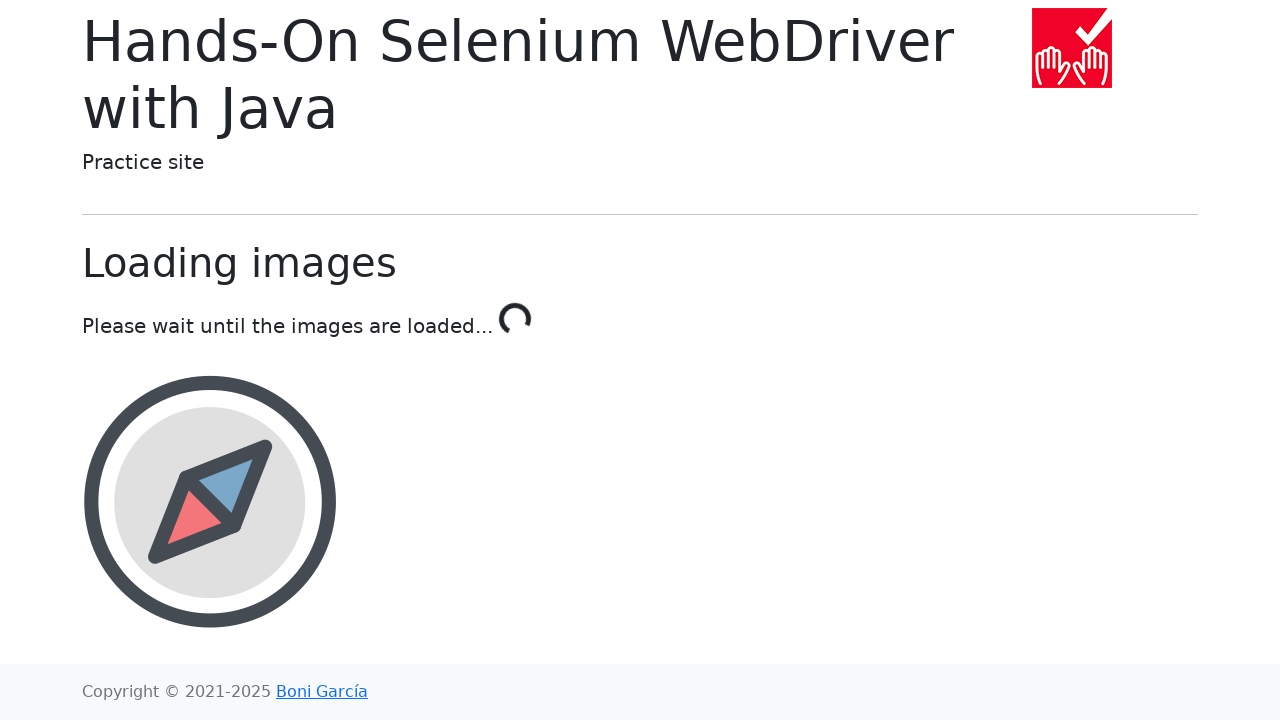

Waited for award image element with src='img/award.png' to be present in DOM
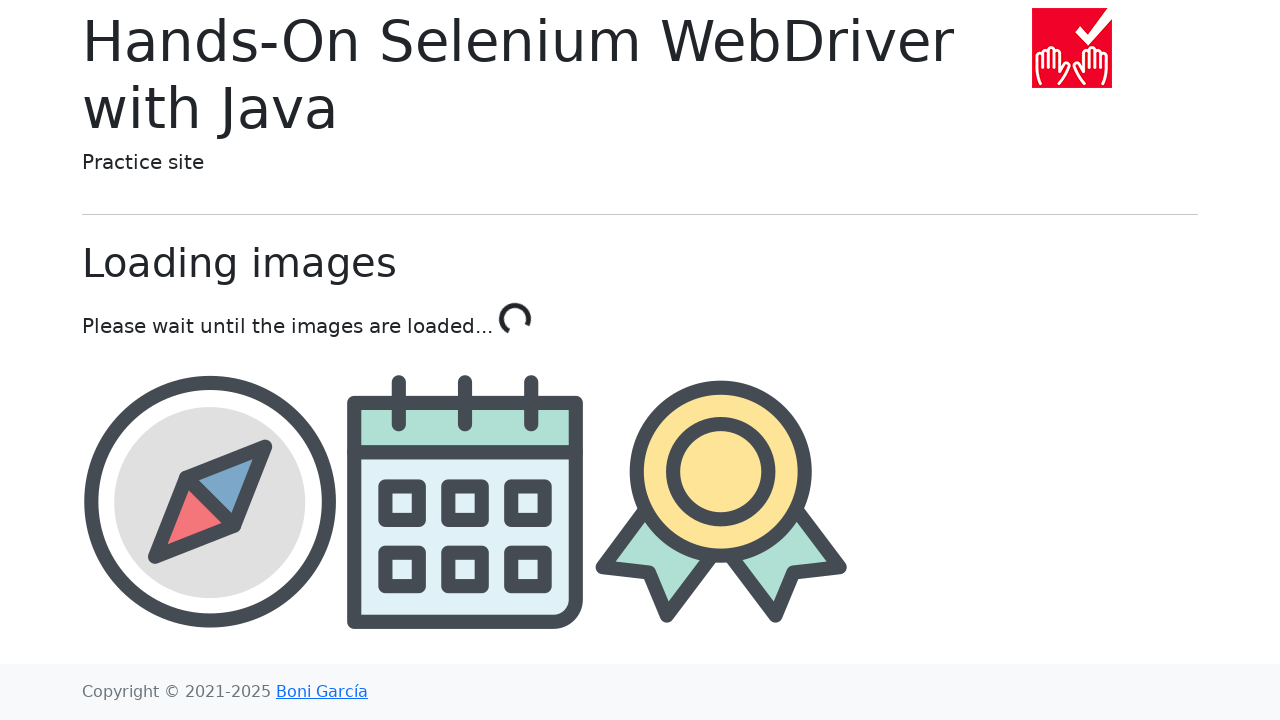

Located the award image element
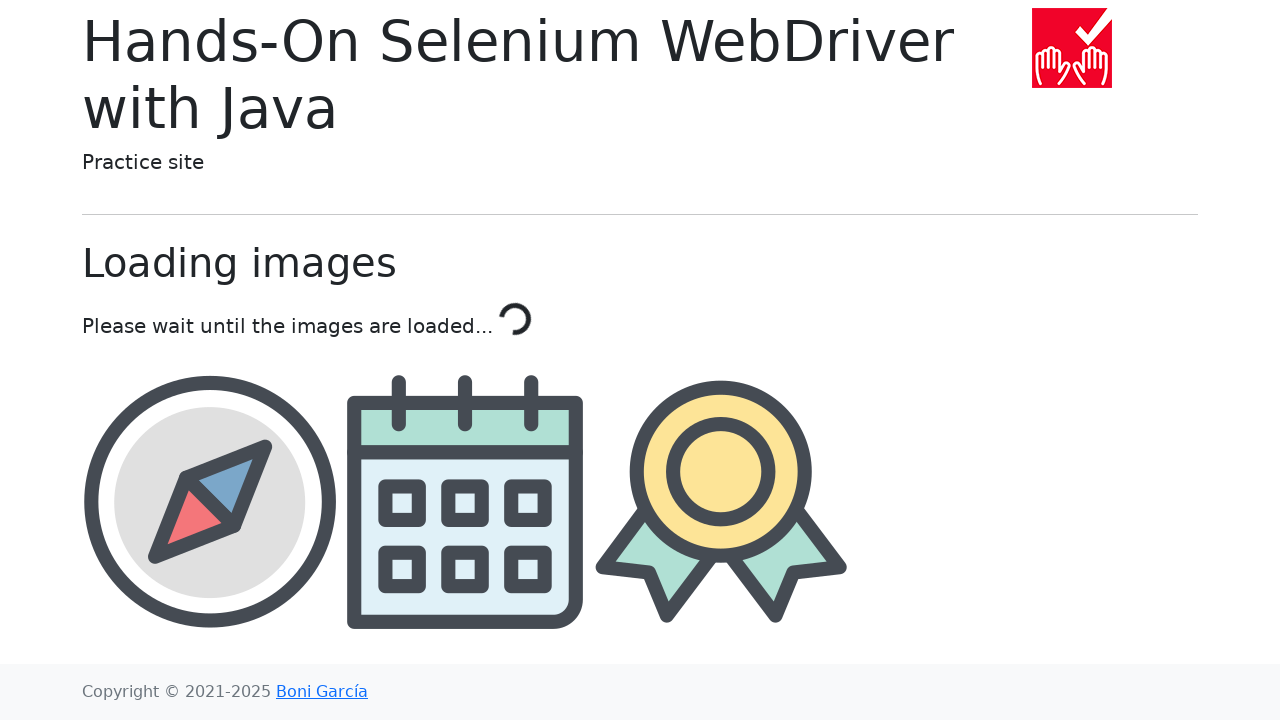

Verified award image is visible on the page
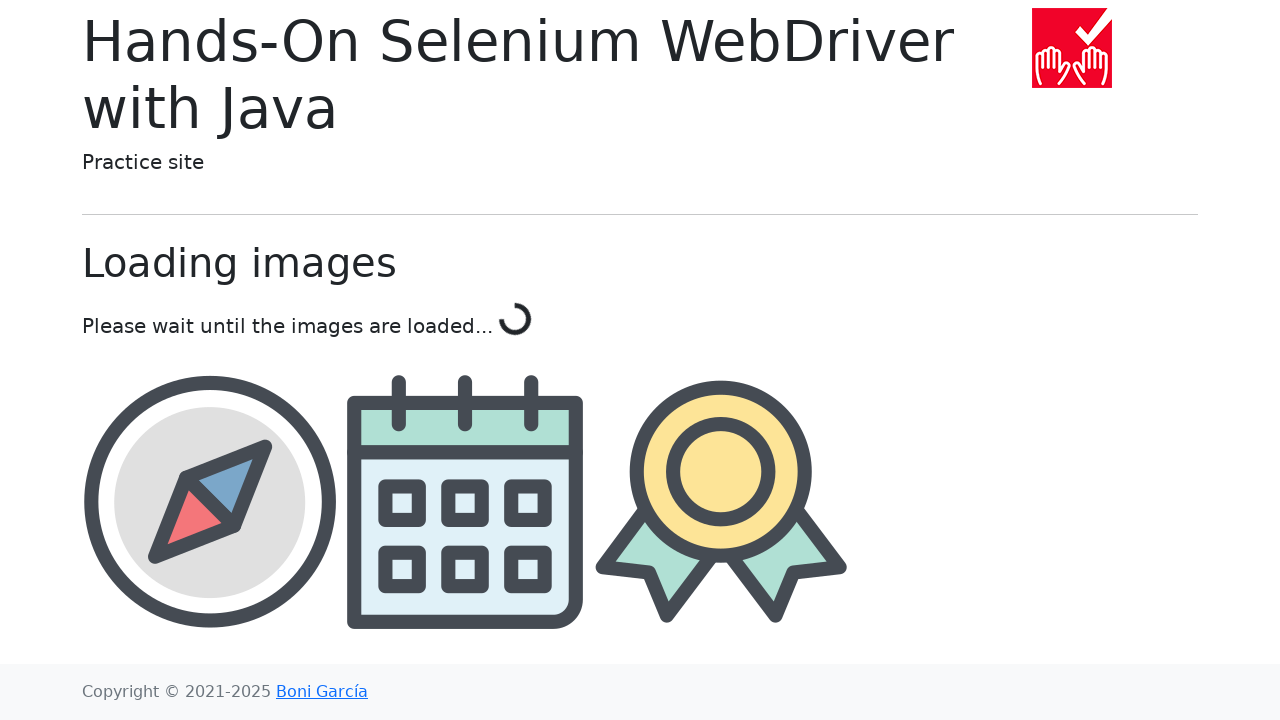

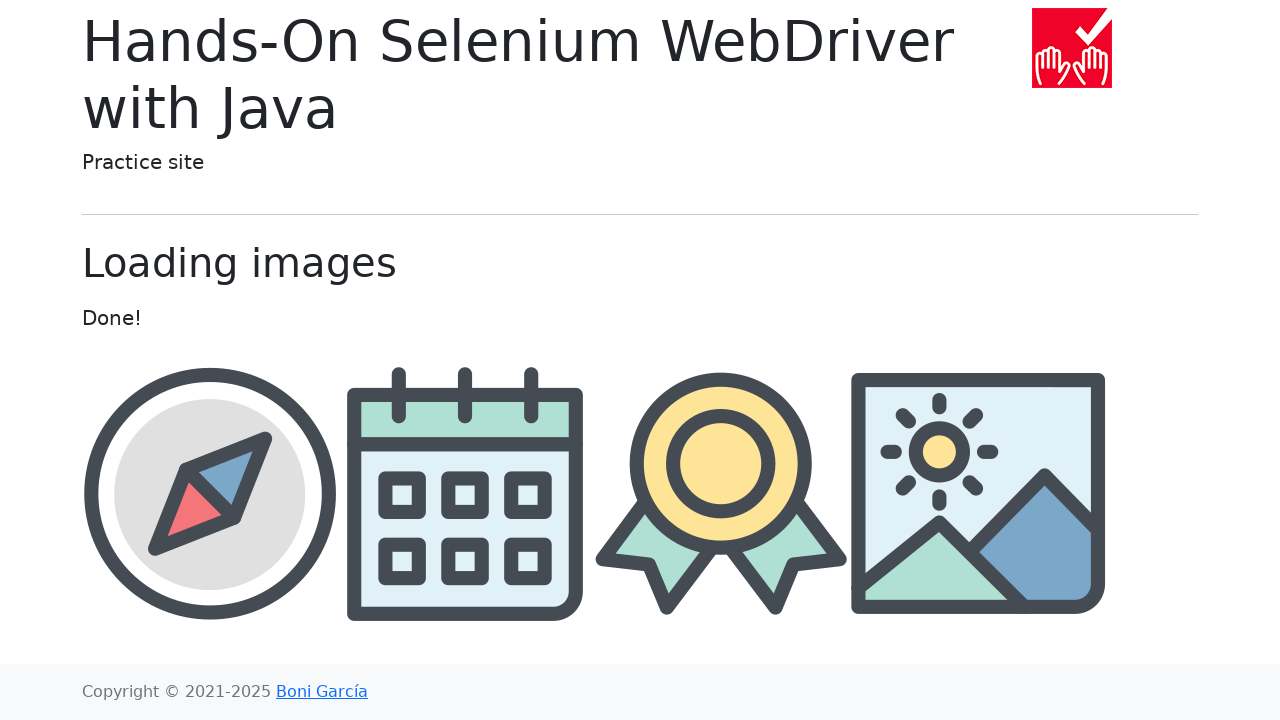